Tests different types of JavaScript alerts including simple alerts, confirmation dialogs, and prompt boxes by interacting with them in various ways

Starting URL: https://demo.automationtesting.in/Alerts.html

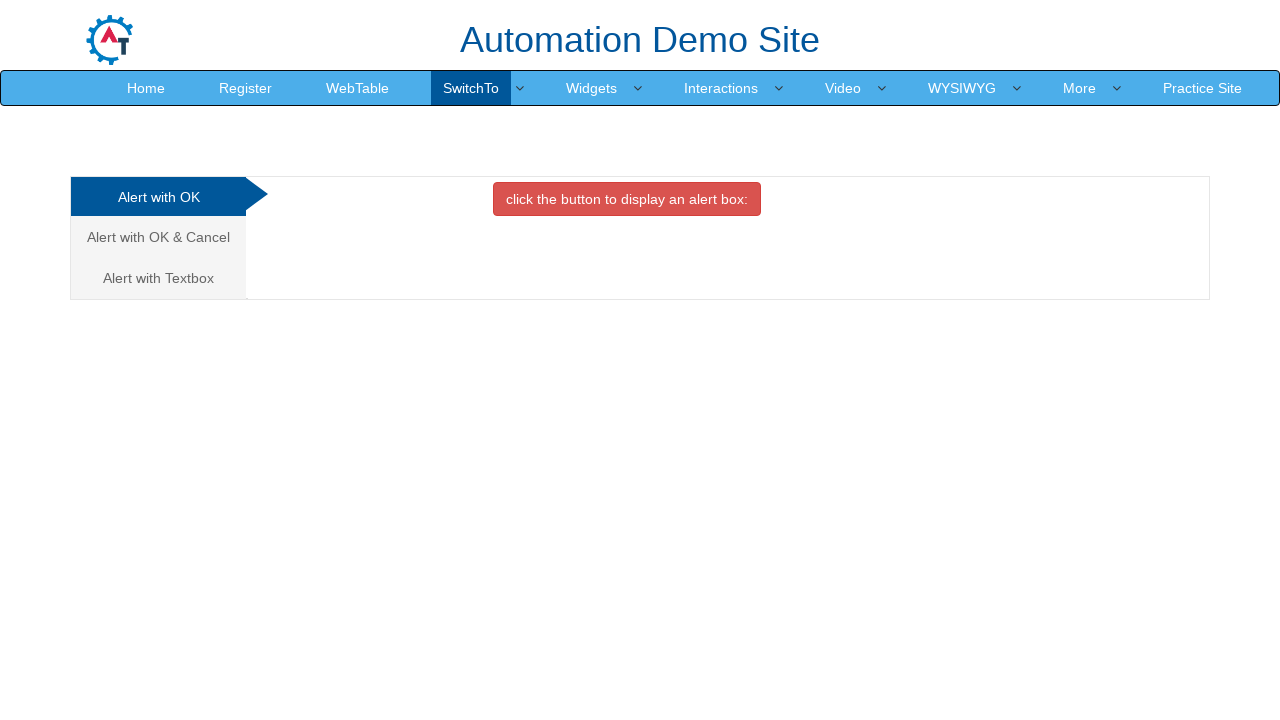

Clicked on 'Alert with OK' tab at (158, 197) on text='Alert with OK'
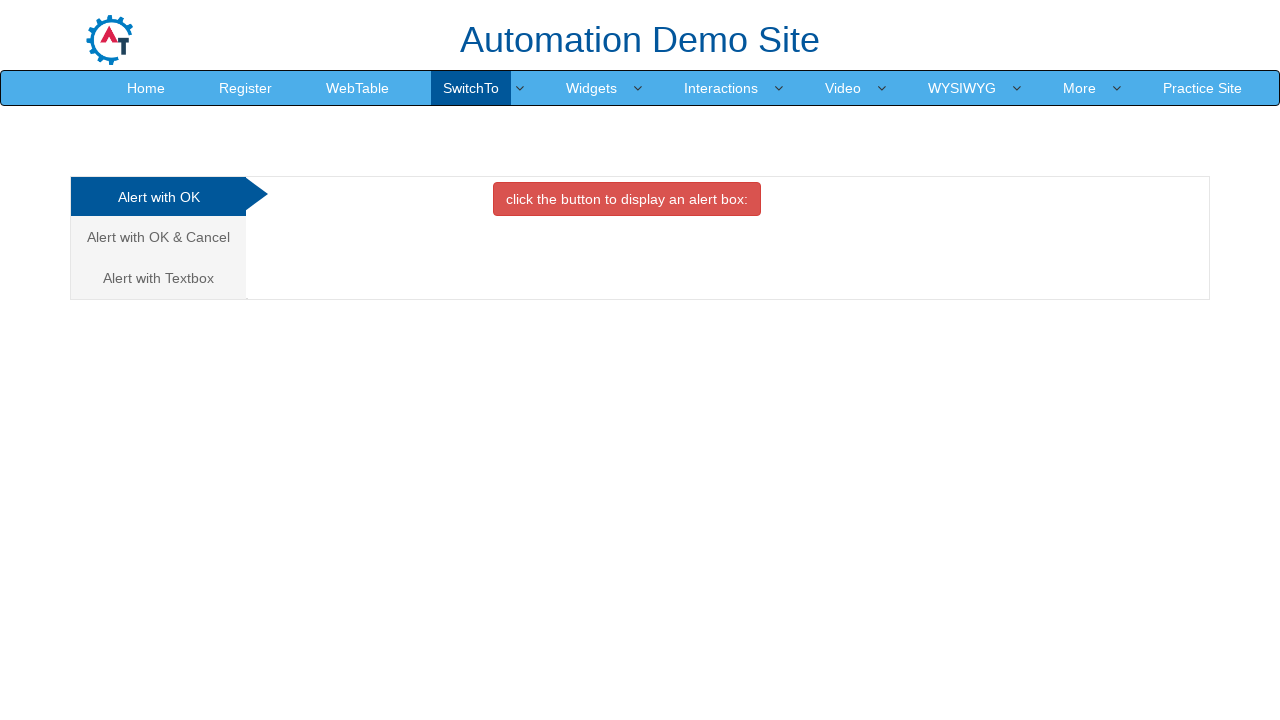

Clicked button to trigger simple alert at (627, 199) on button.btn.btn-danger
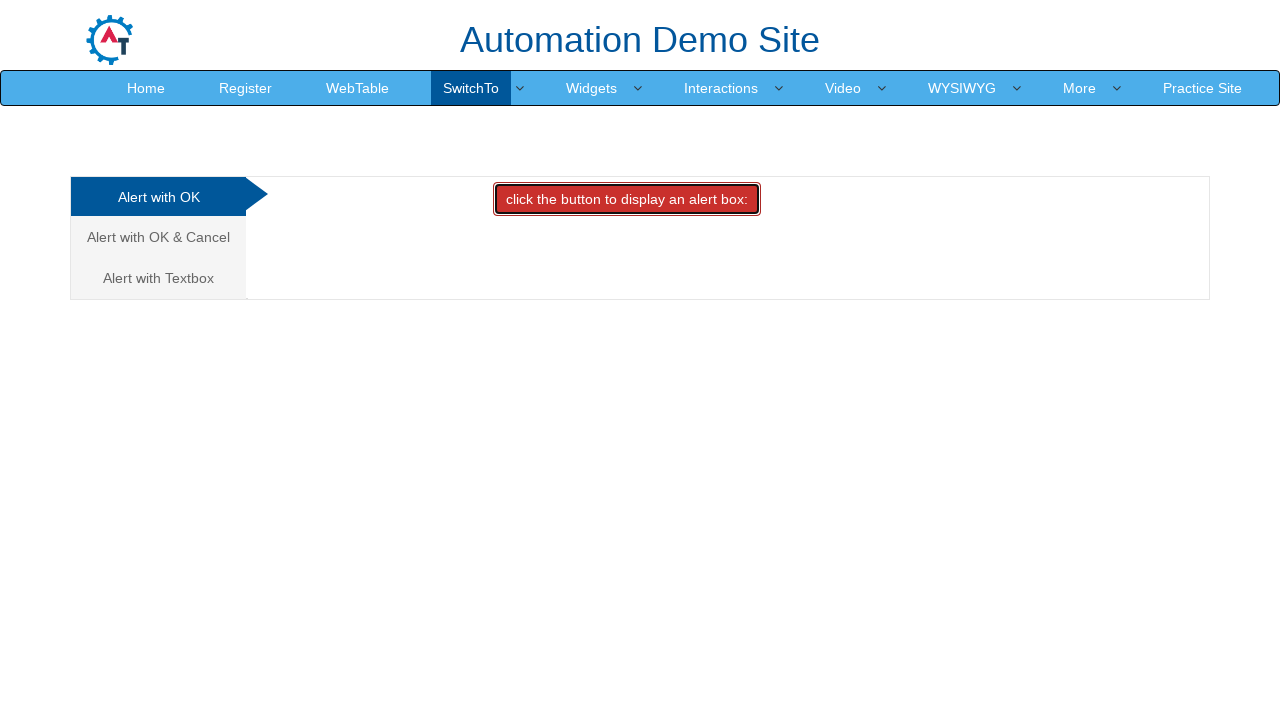

Set up dialog handler to accept alerts
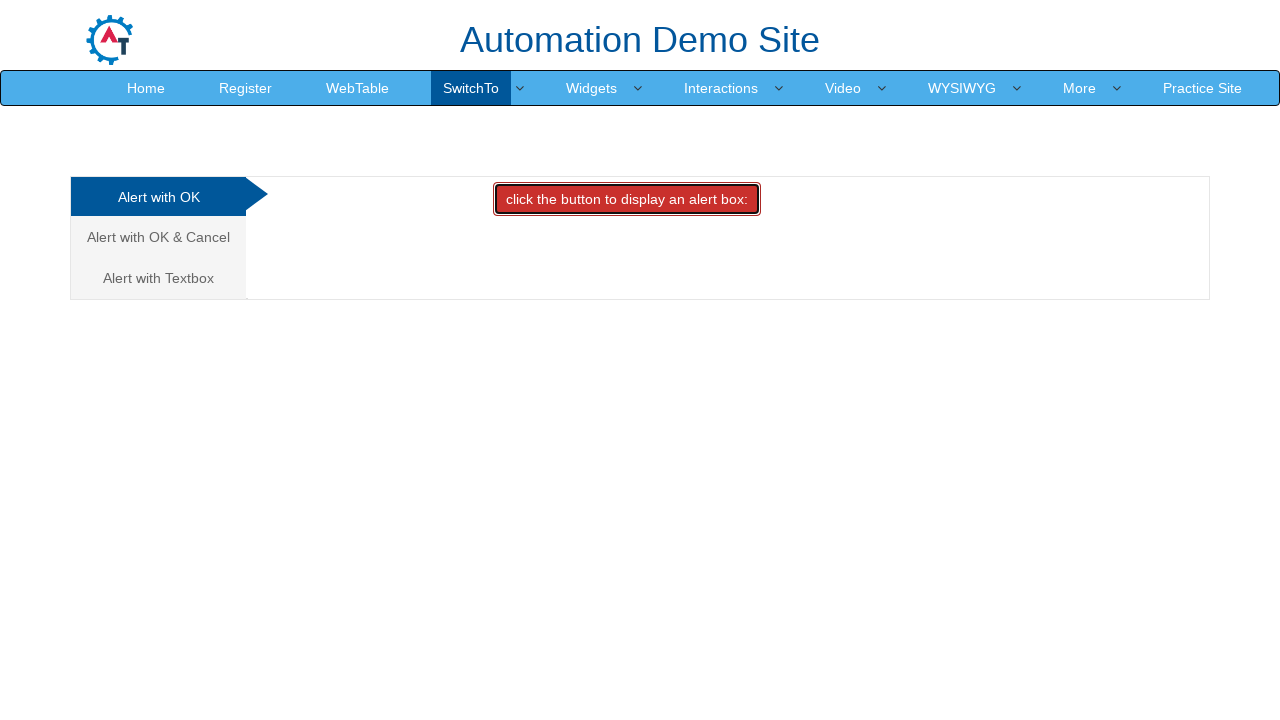

Re-clicked button to trigger alert and accepted it at (627, 199) on button.btn.btn-danger
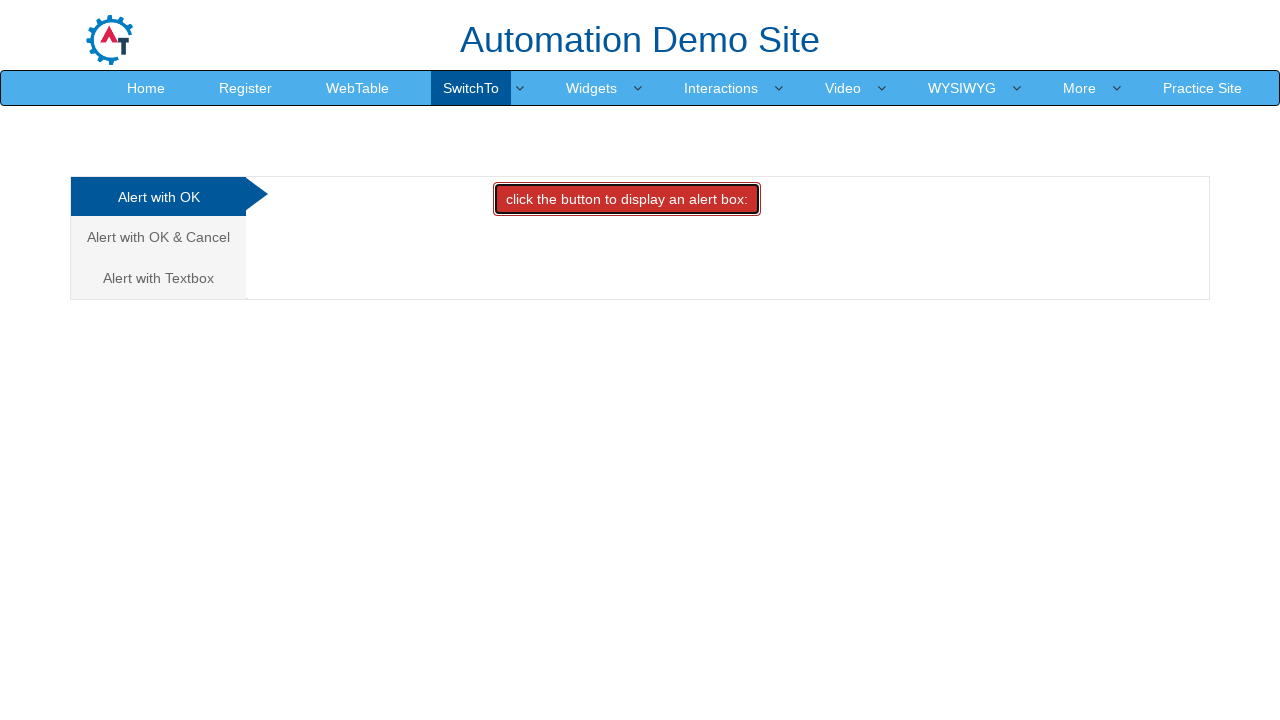

Clicked on 'Alert with OK & Cancel' tab at (158, 237) on a:has-text('Alert with OK & Cancel')
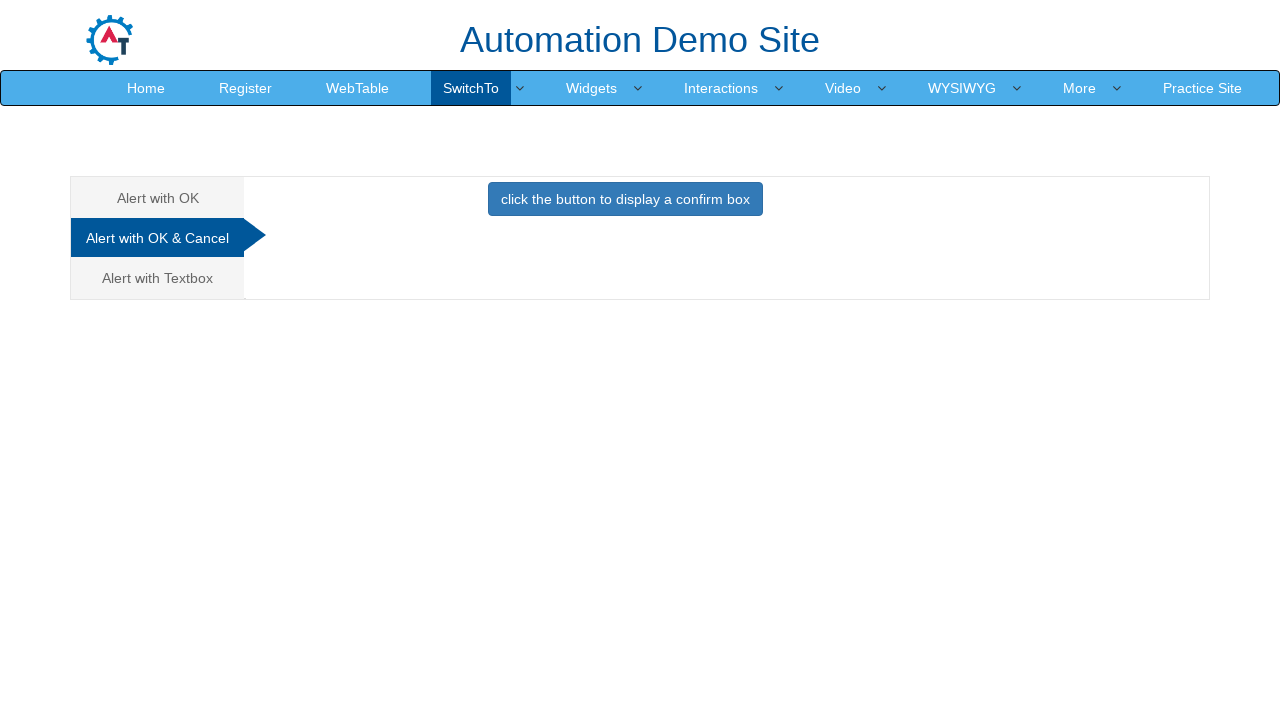

Clicked button to display confirmation dialog at (625, 199) on button:has-text('click the button to display a confirm box')
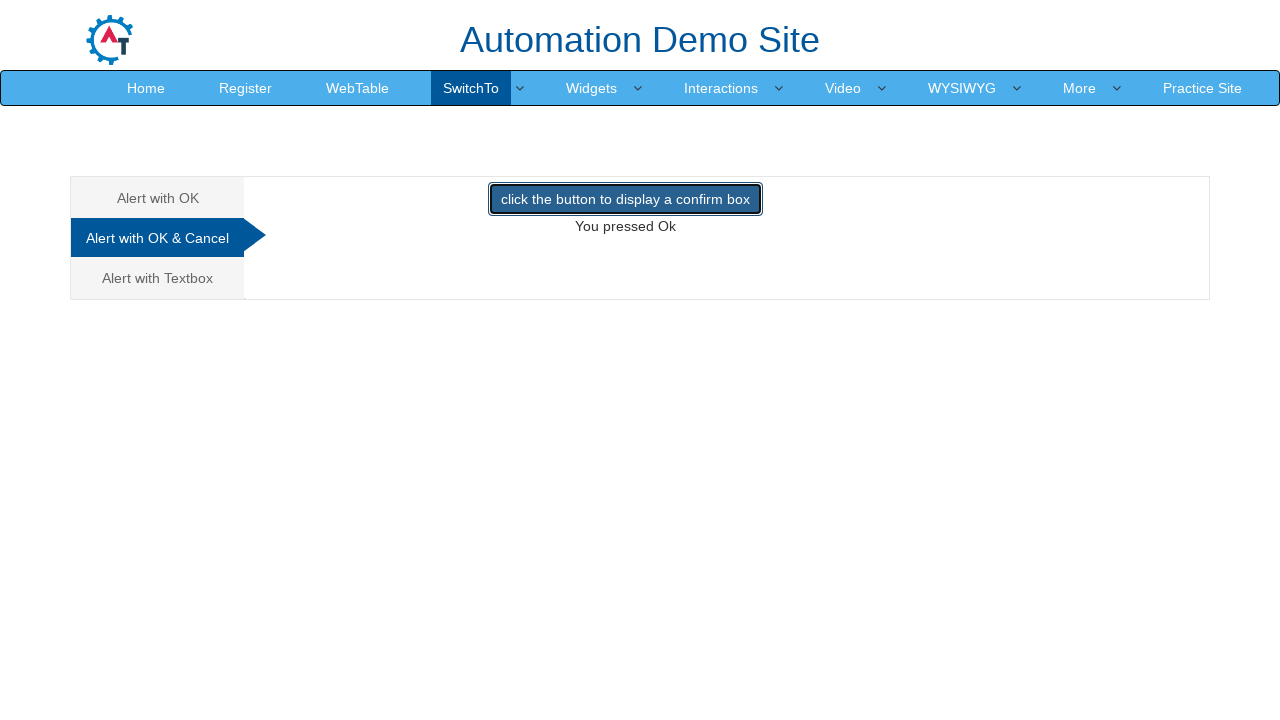

Set up dialog handler to accept confirmation
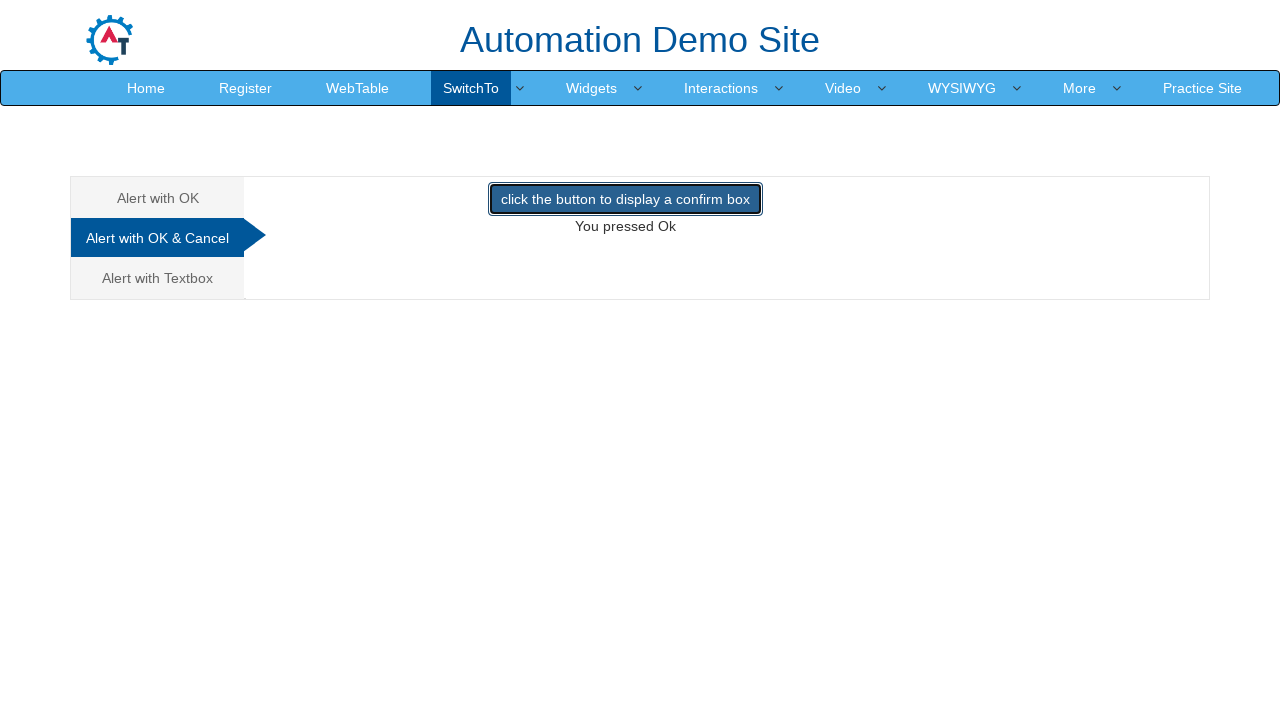

Re-clicked button to trigger confirmation dialog and accepted it at (625, 199) on button:has-text('click the button to display a confirm box')
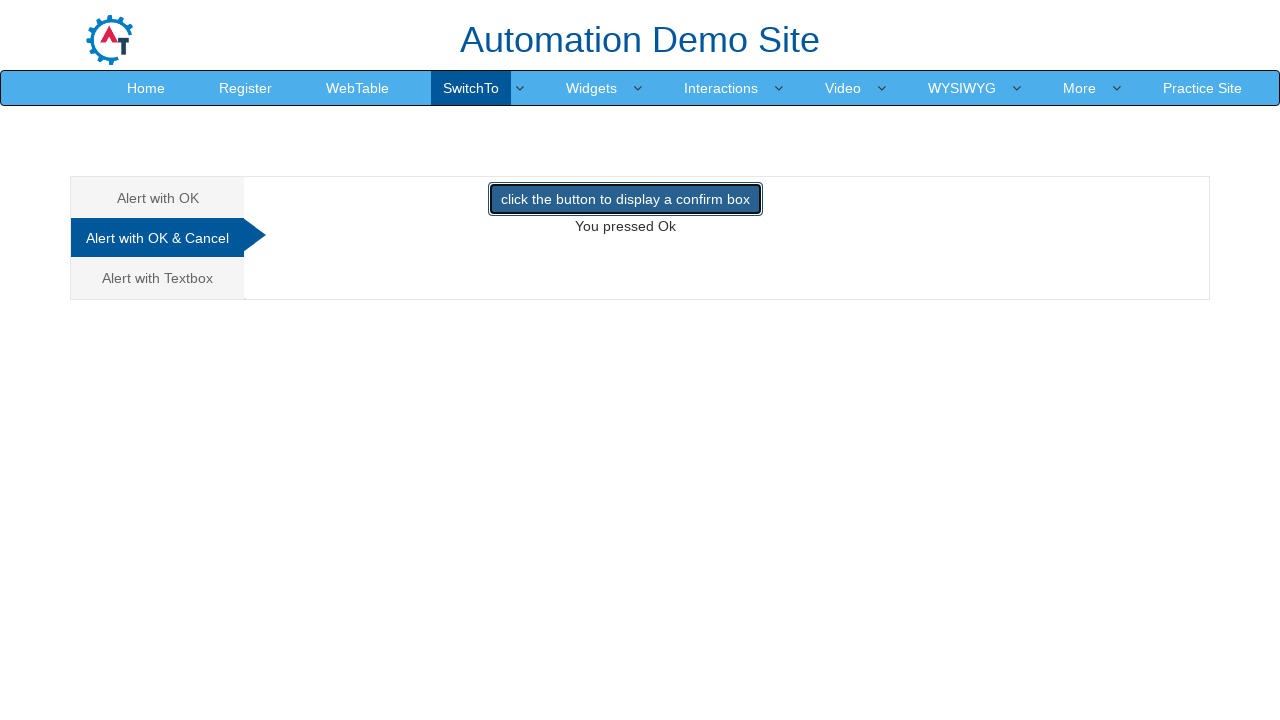

Clicked on 'Alert with Textbox' tab at (158, 278) on a:has-text('Alert with Textbox')
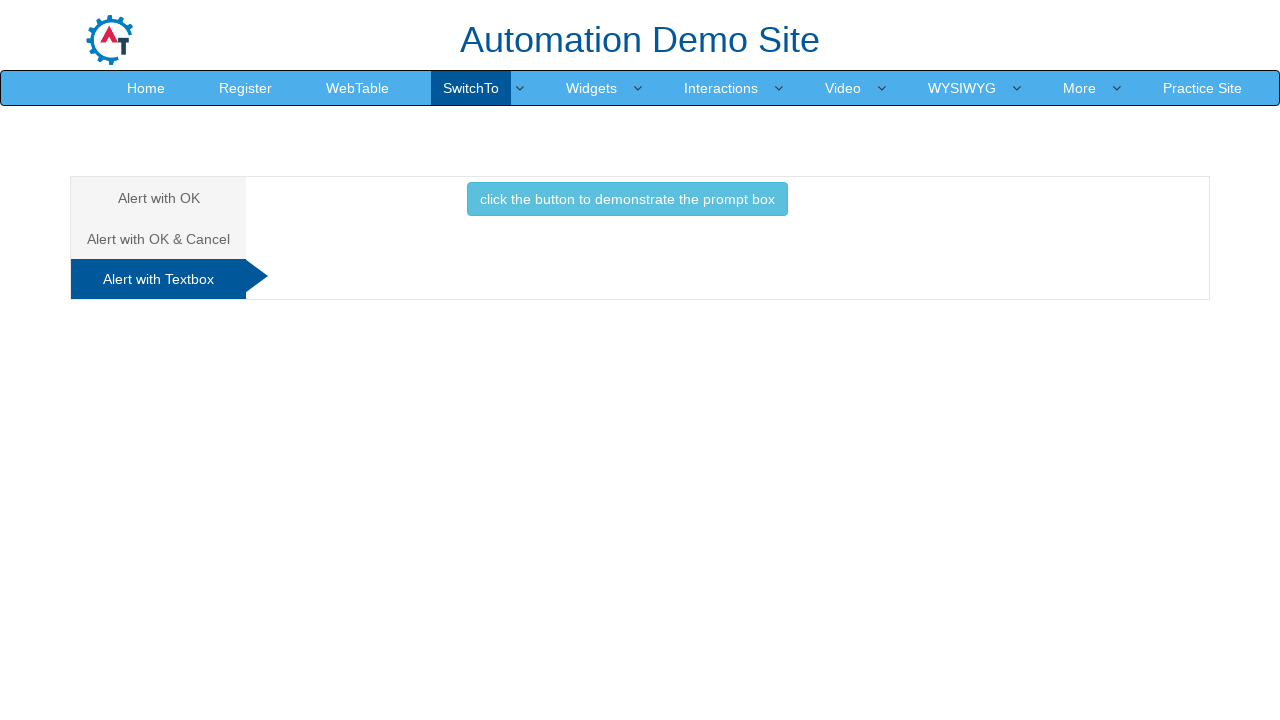

Clicked button to demonstrate prompt box at (627, 199) on button:has-text('click the button to demonstrate the prompt box')
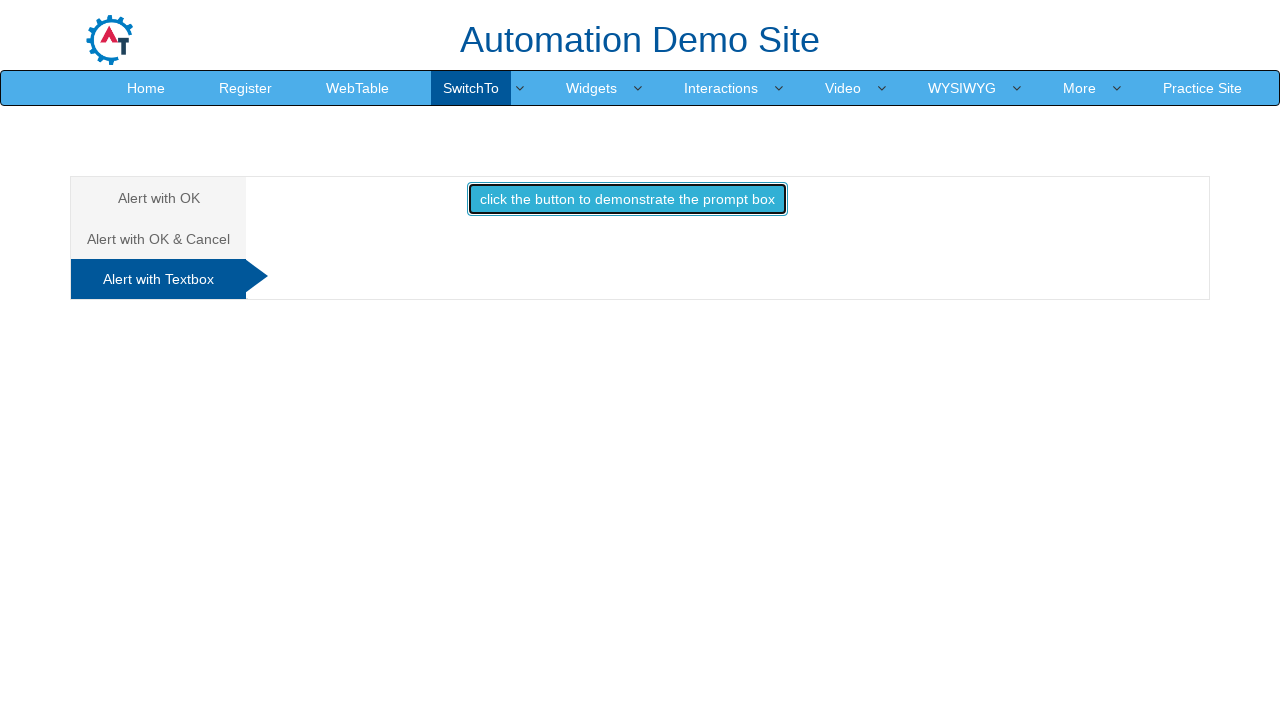

Set up dialog handler to accept prompt with text 'This is my test alert'
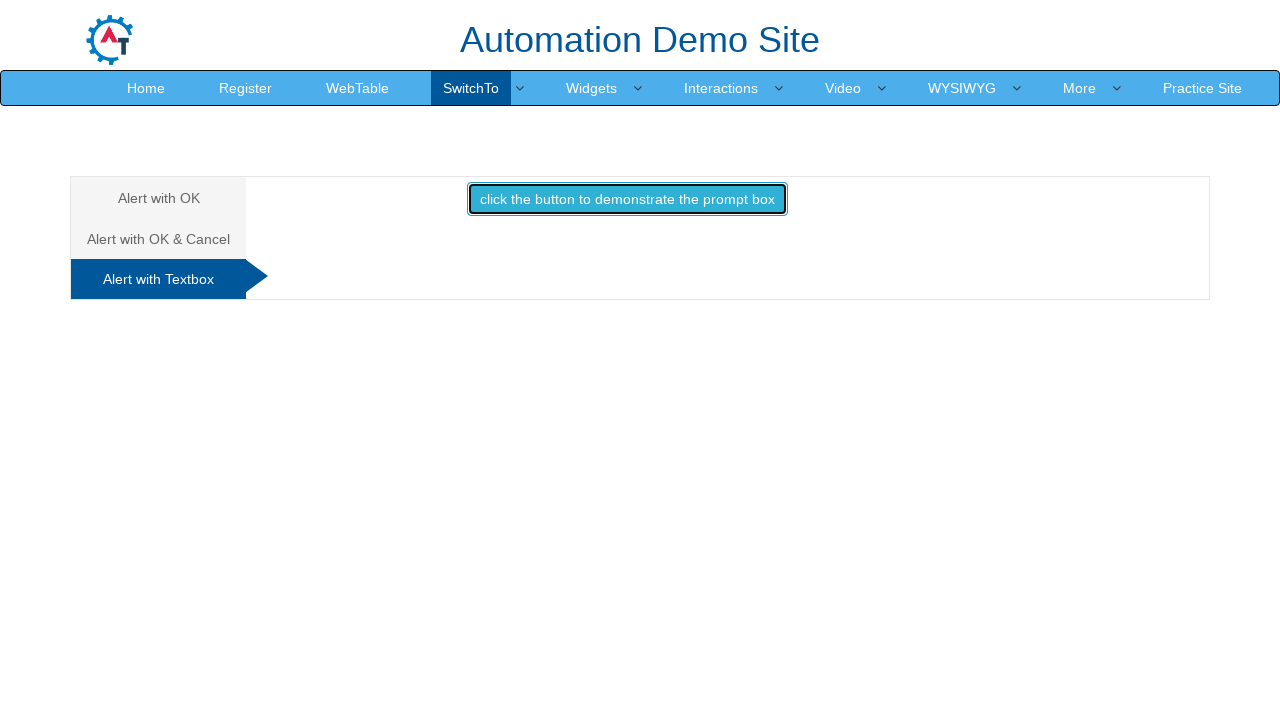

Re-clicked button to trigger prompt dialog and accepted it with text input at (627, 199) on button:has-text('click the button to demonstrate the prompt box')
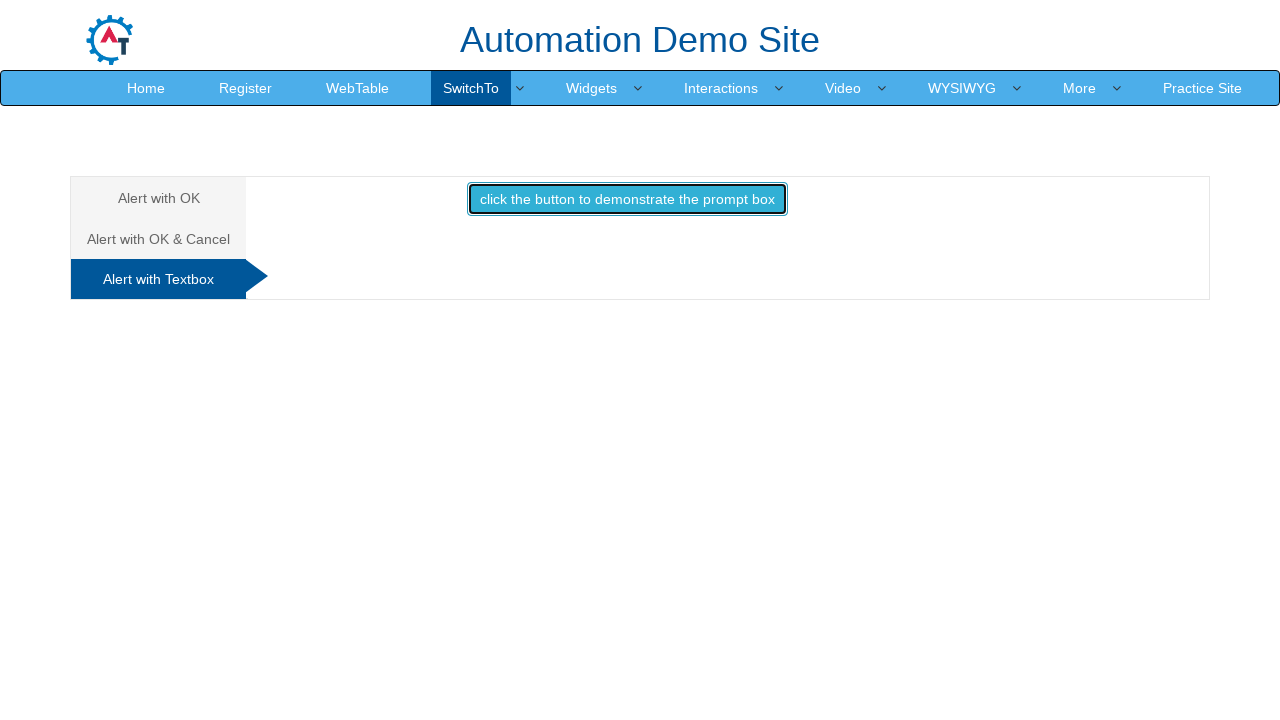

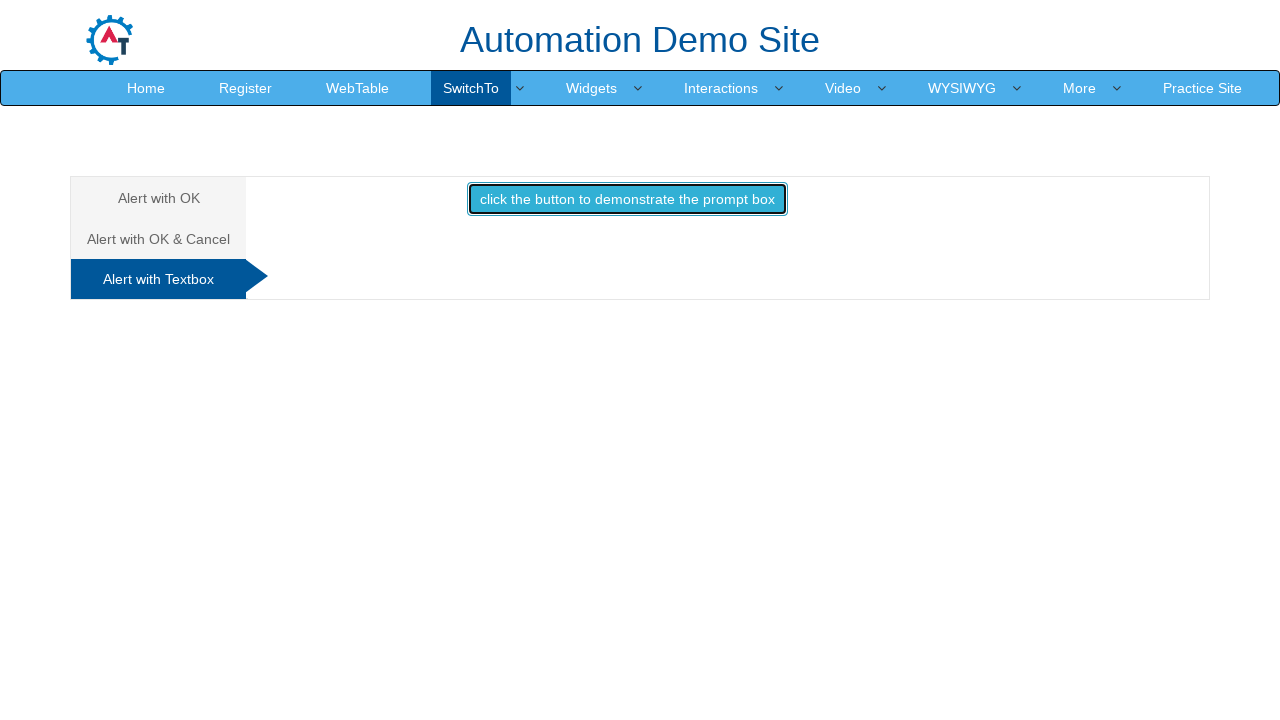